Tests adding and removing elements dynamically on the page by clicking Add Element button and then Delete button

Starting URL: https://the-internet.herokuapp.com/add_remove_elements/

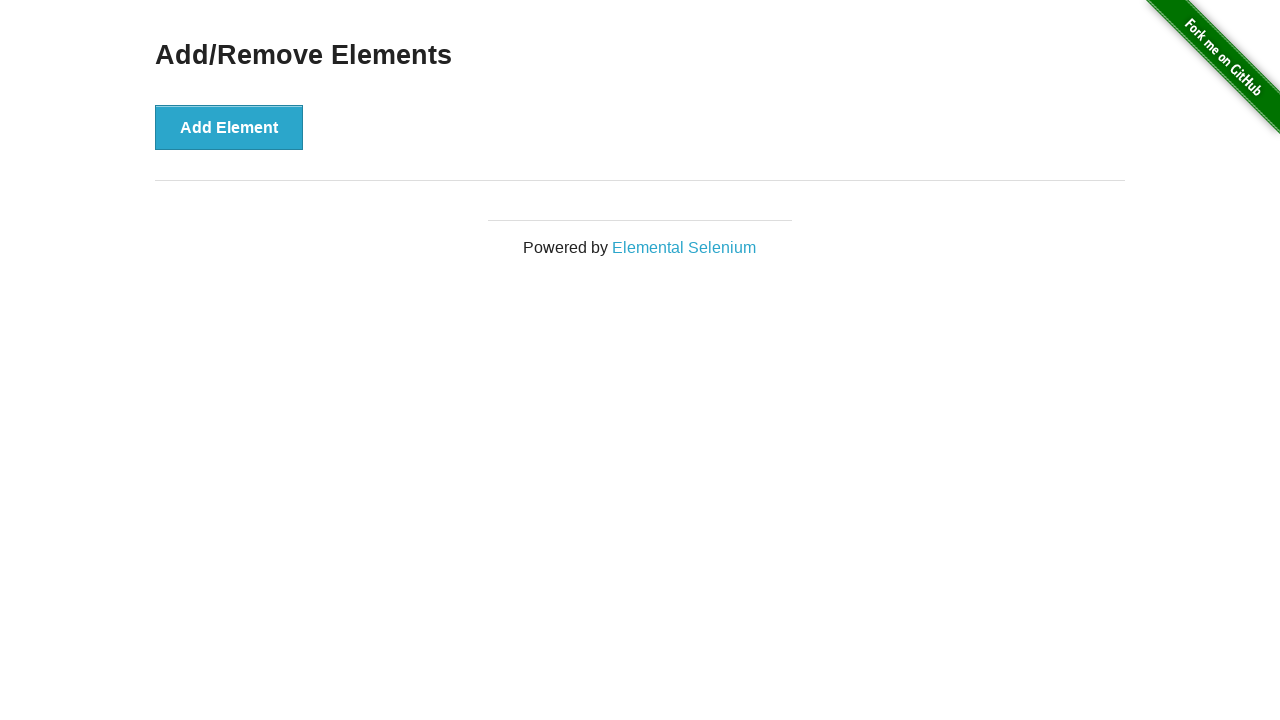

Clicked Add Element button to create a new element at (229, 127) on xpath=//button[text()="Add Element"]
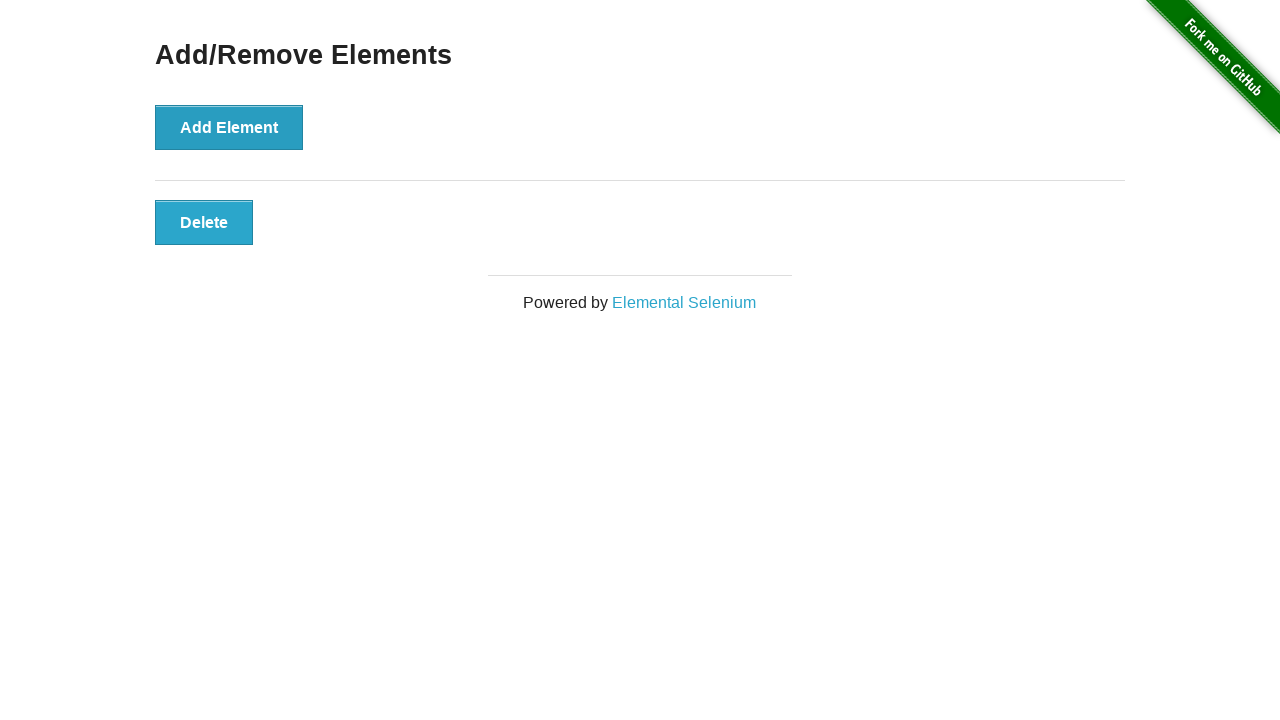

Delete button appeared on the page
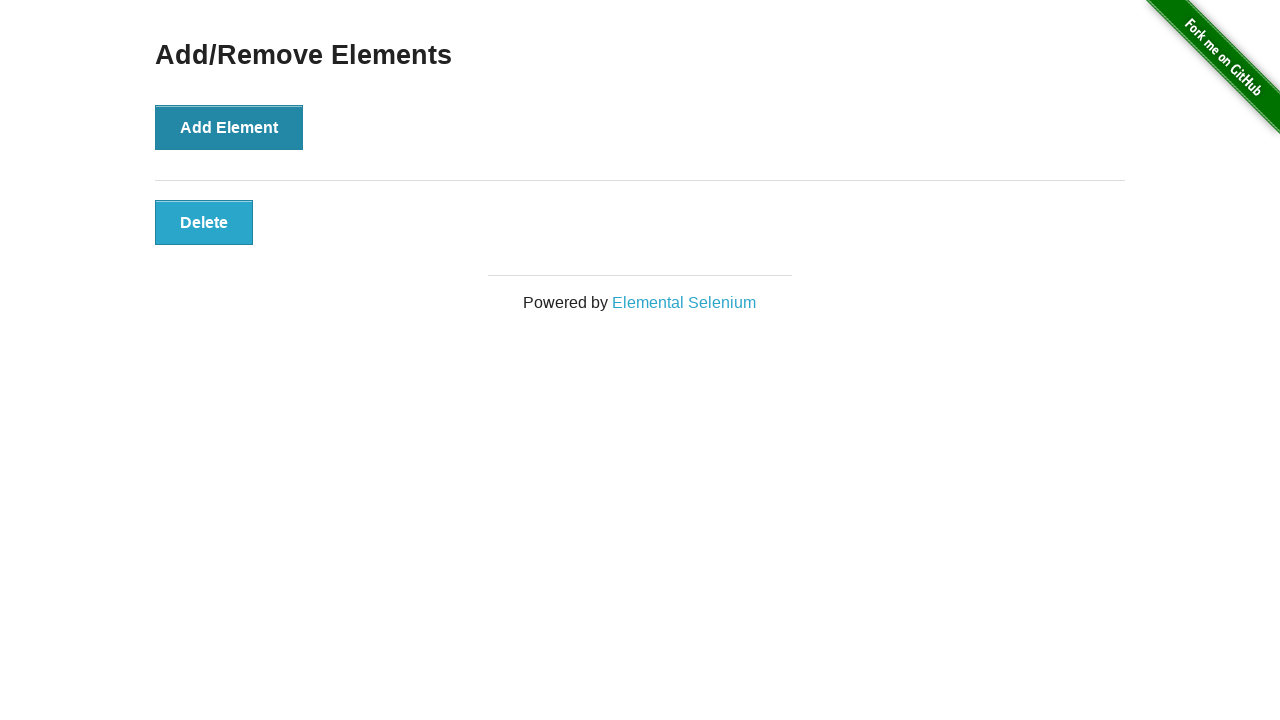

Clicked Delete button to remove the element at (204, 222) on xpath=//button[text()="Delete"]
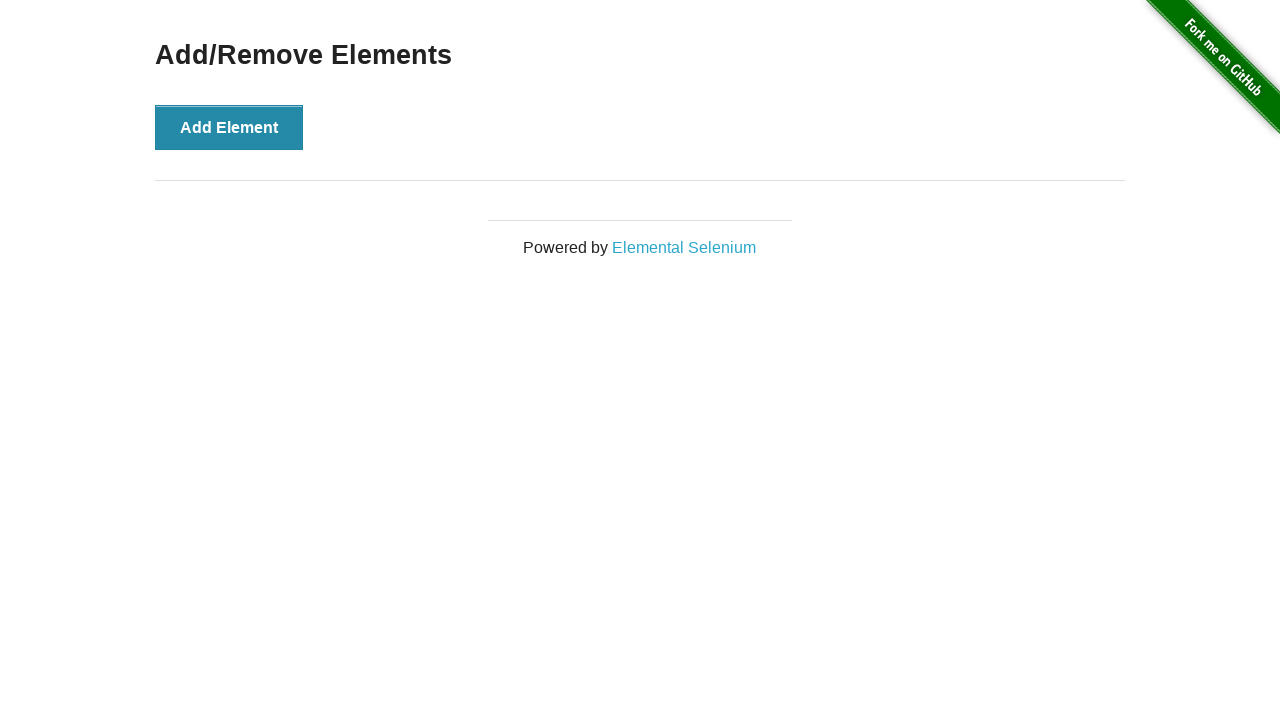

Delete button disappeared from the page
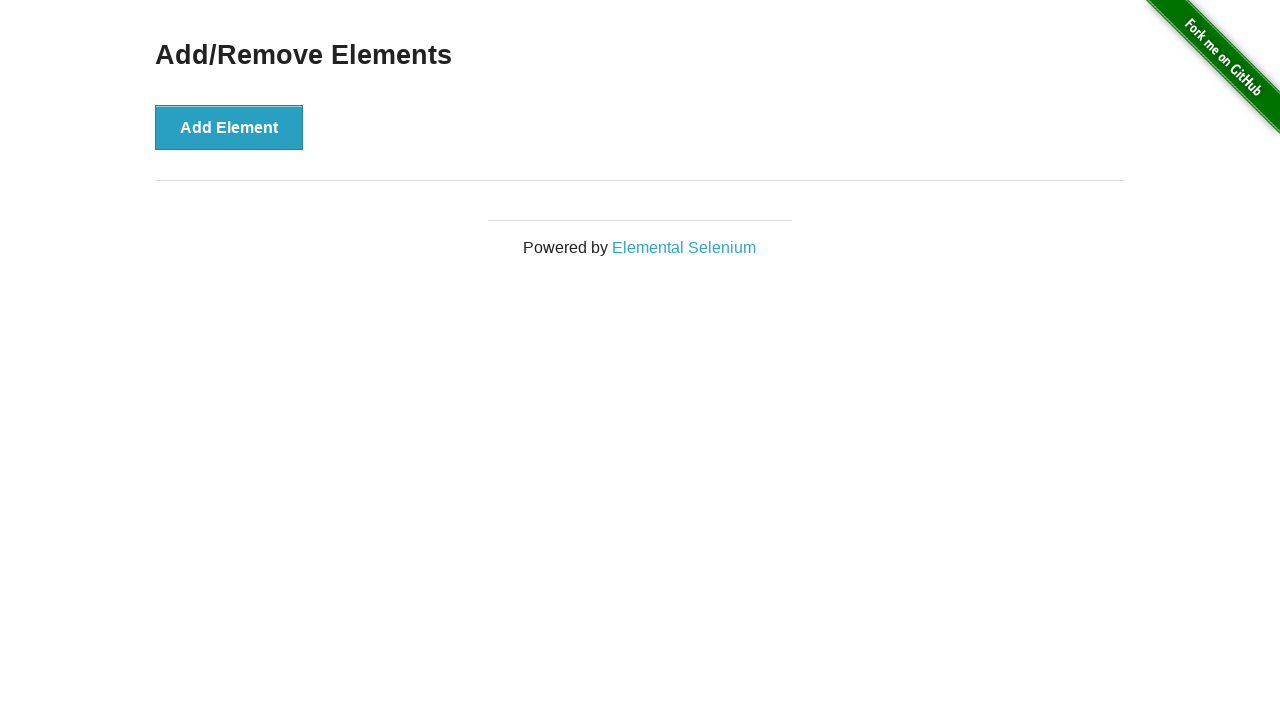

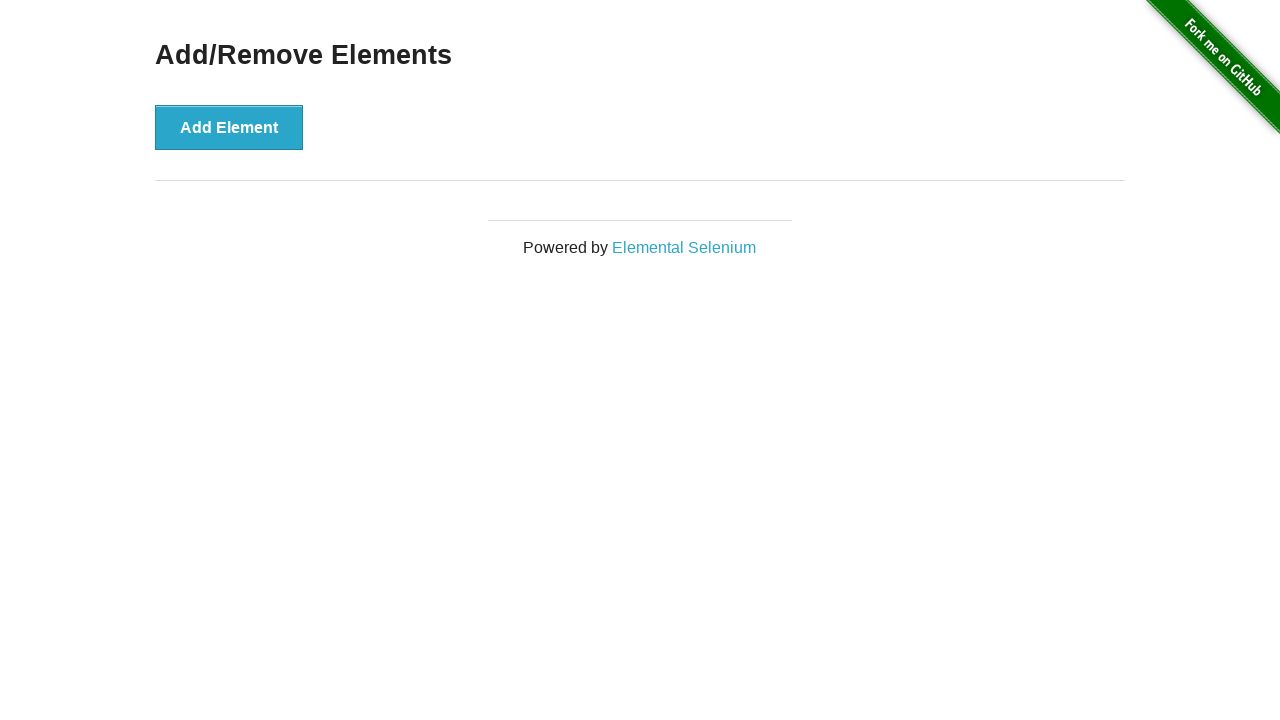